Tests JavaScript prompt dialog by entering text and verifying it appears in the result

Starting URL: https://the-internet.herokuapp.com/javascript_alerts

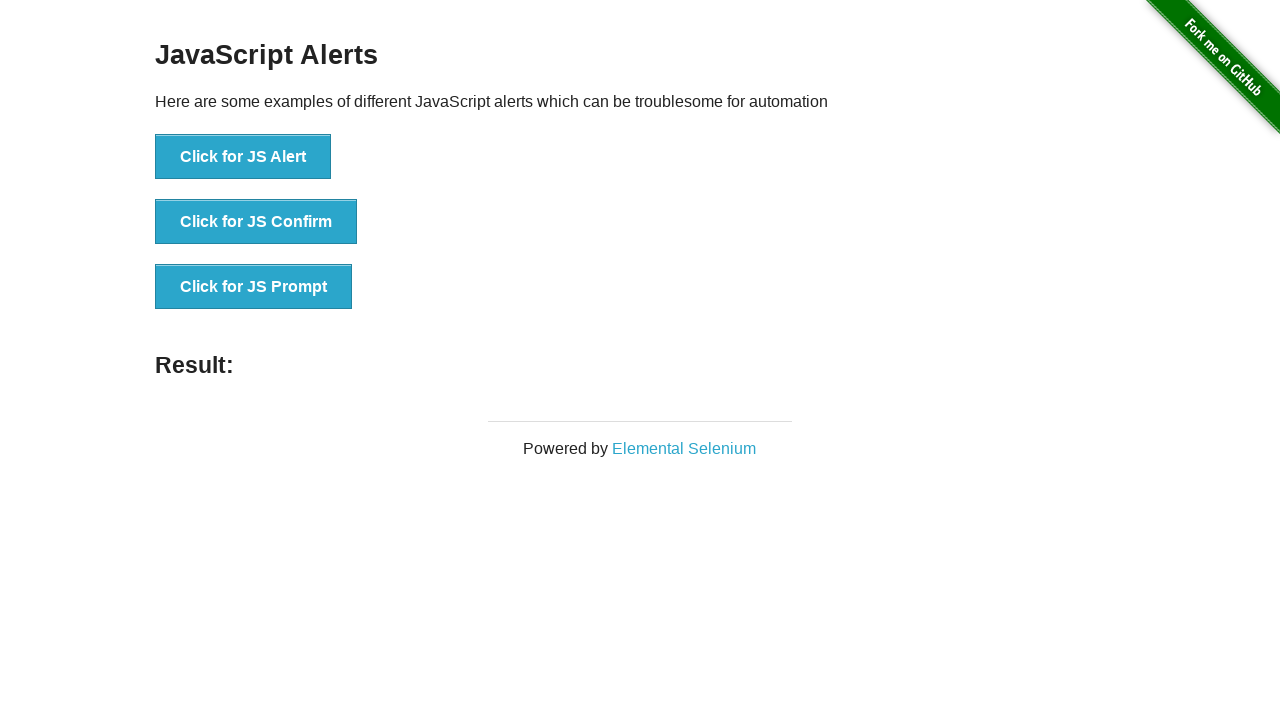

Set random word to 'sunshine' for prompt input
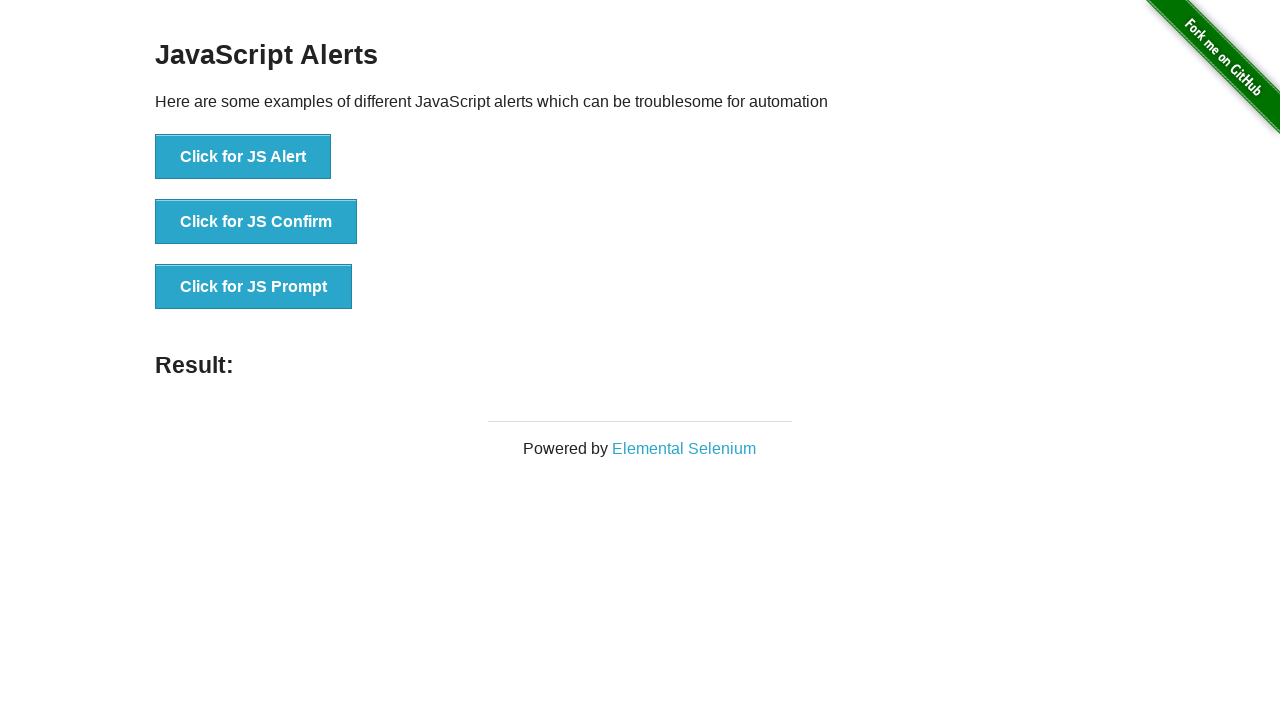

Set up dialog handler to accept prompt with 'sunshine'
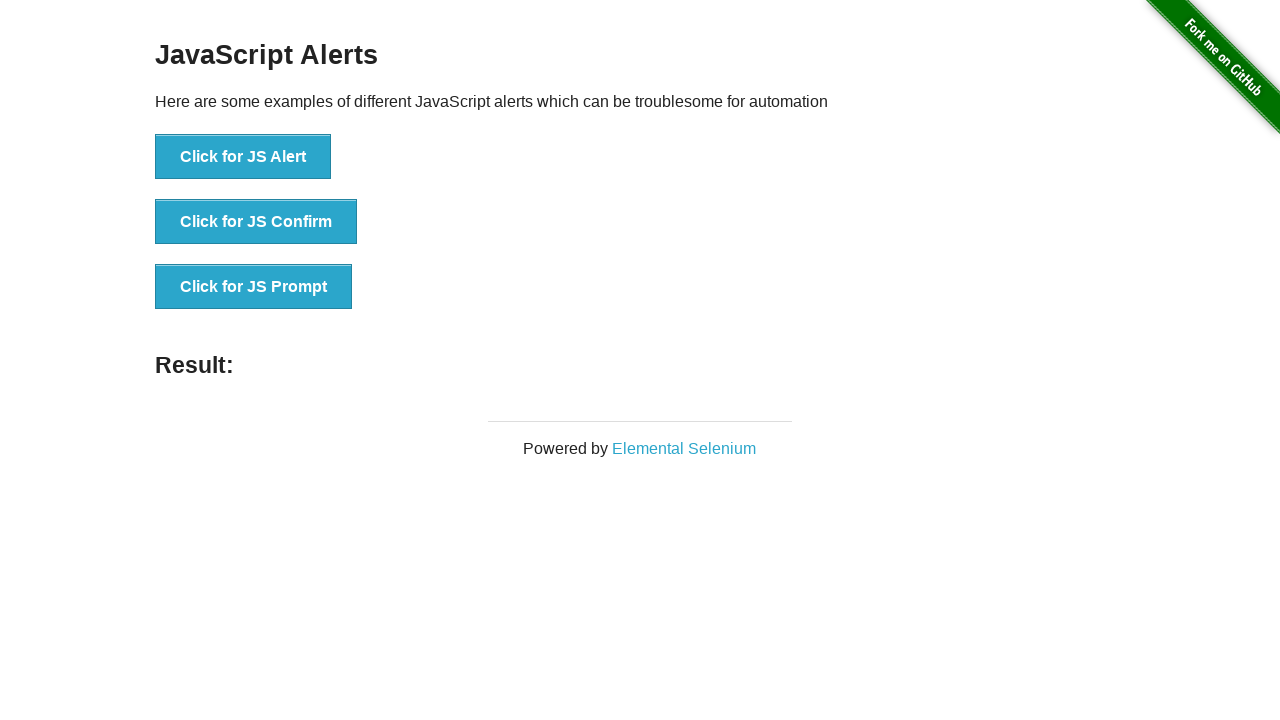

Clicked 'Click for JS Prompt' button to trigger JavaScript prompt dialog at (254, 287) on internal:role=button[name="Click for JS Prompt"i]
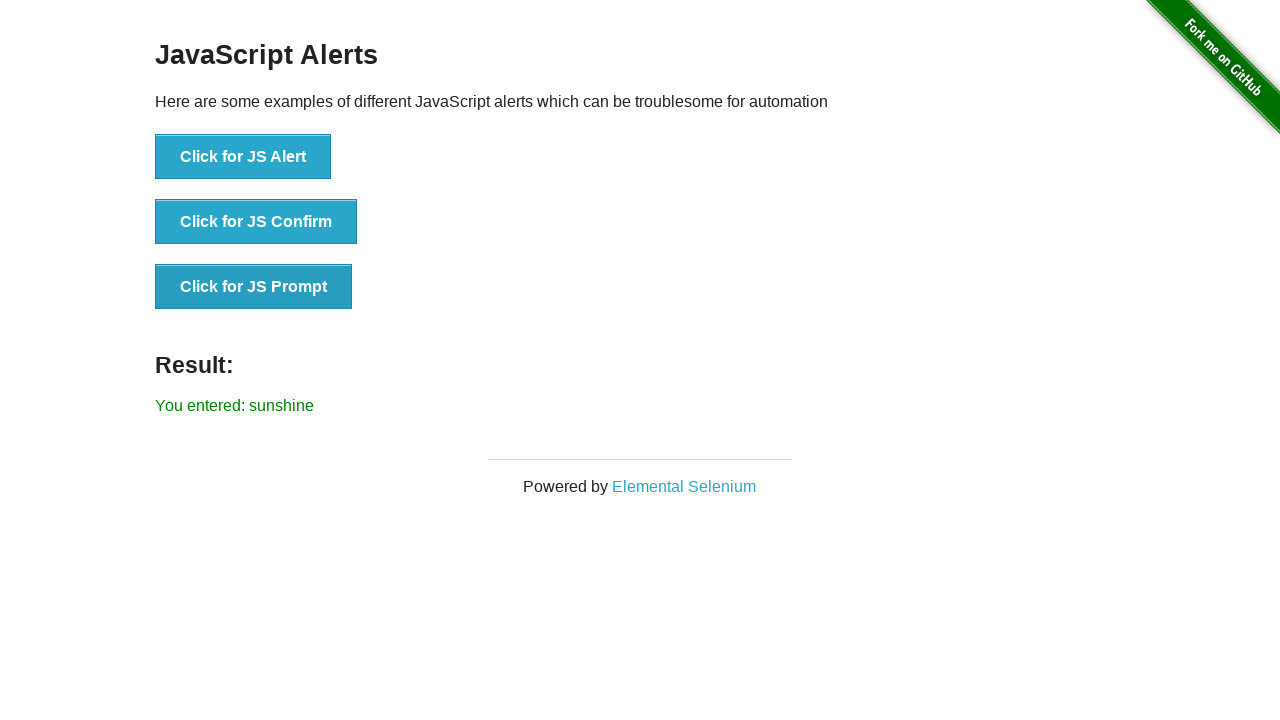

Verified prompt result displays 'You entered: sunshine'
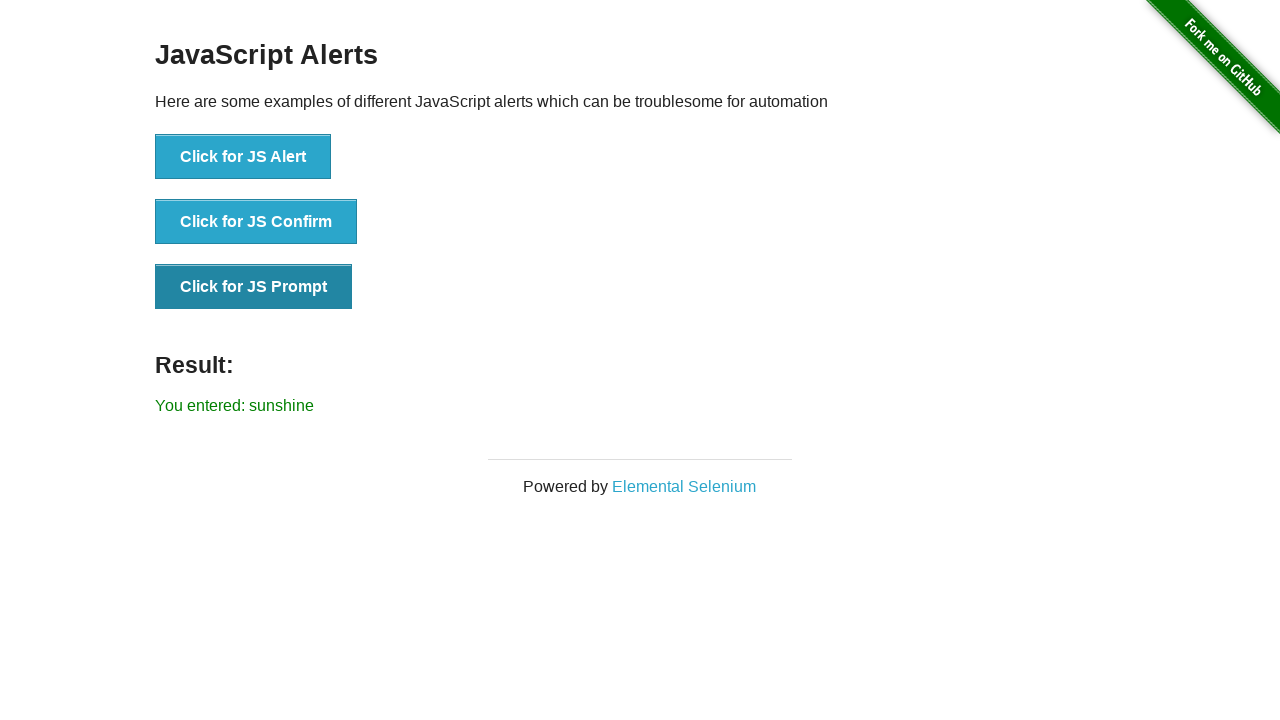

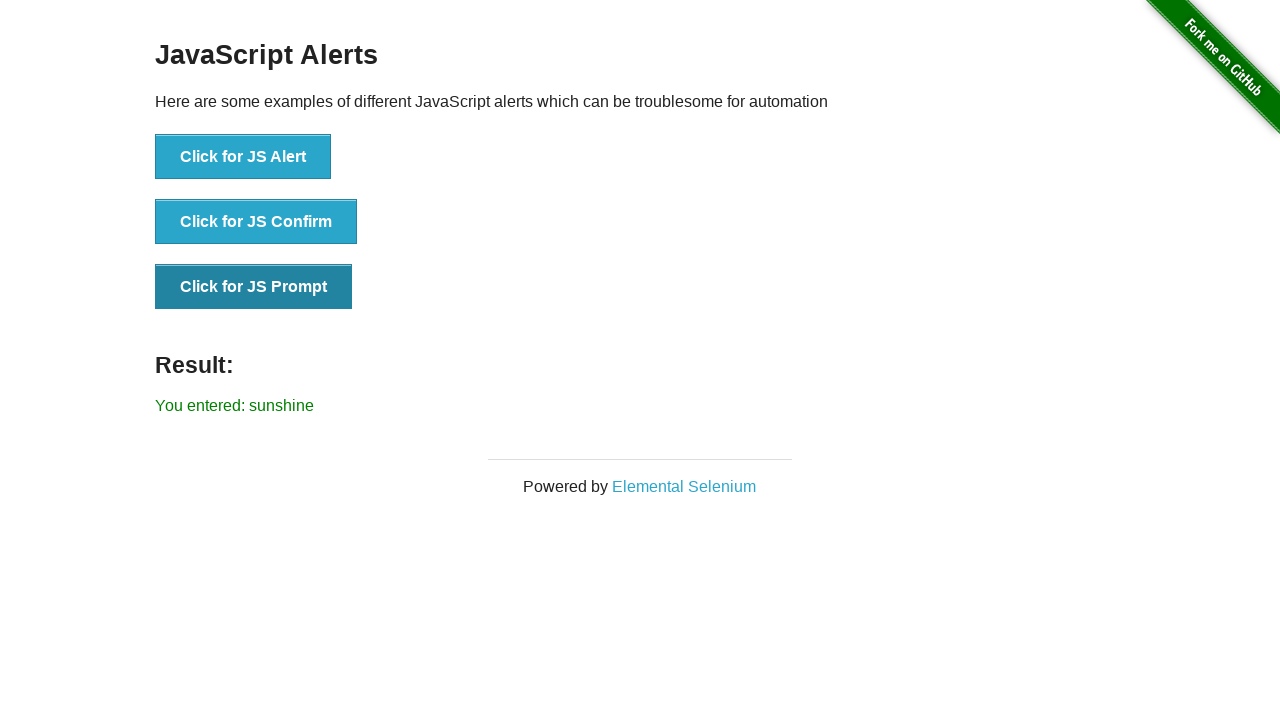